Tests opening a new browser window, navigating to a different page in the new window, and verifying that two windows are open.

Starting URL: https://the-internet.herokuapp.com

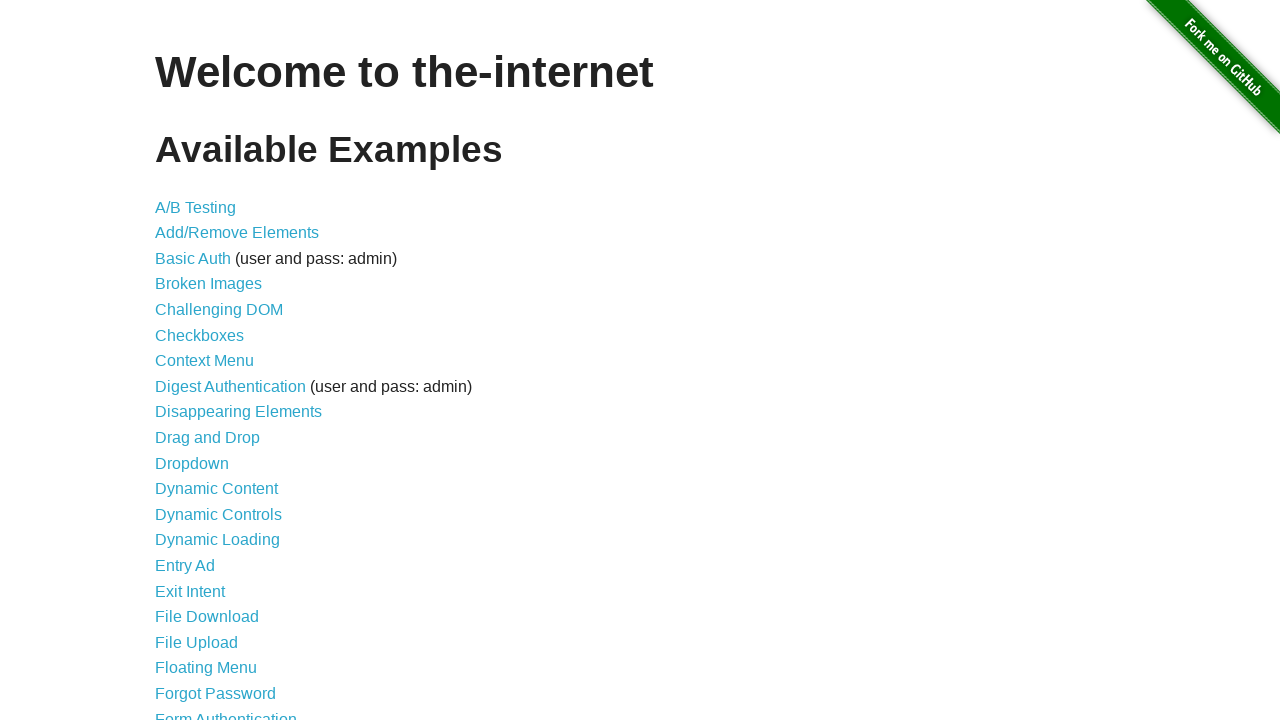

Opened a new browser window/page
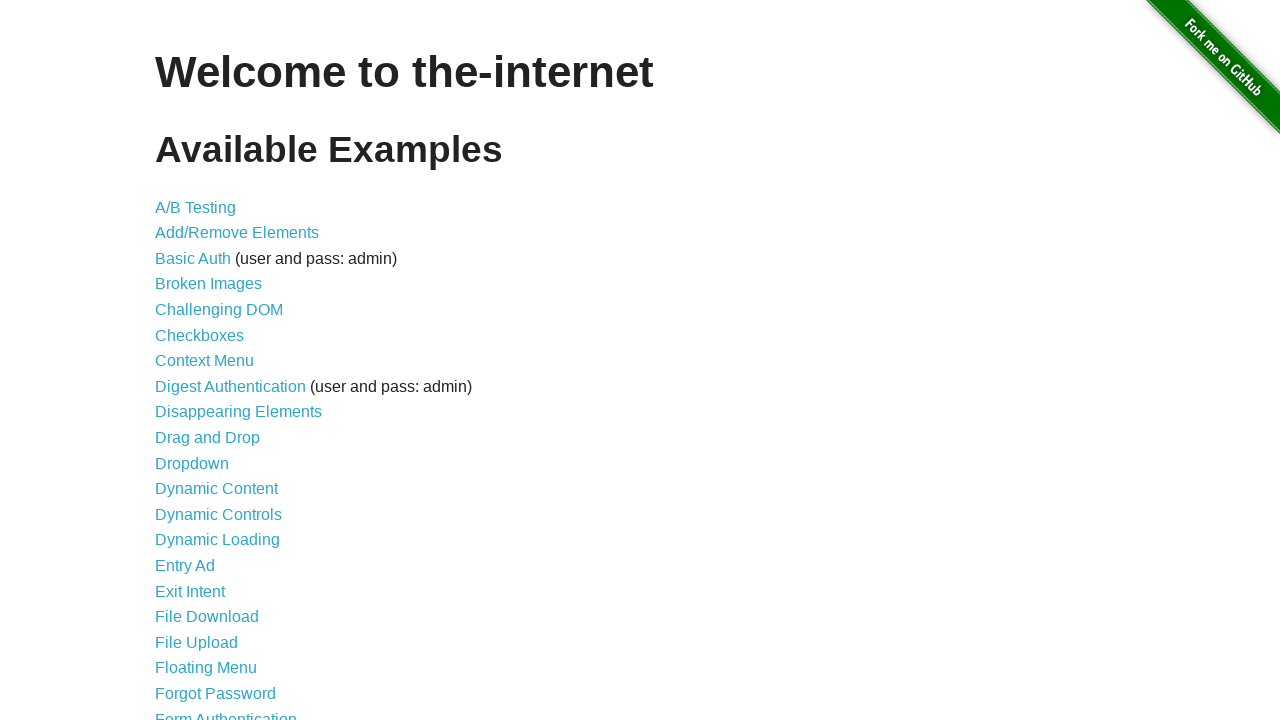

Navigated to typos page in new window
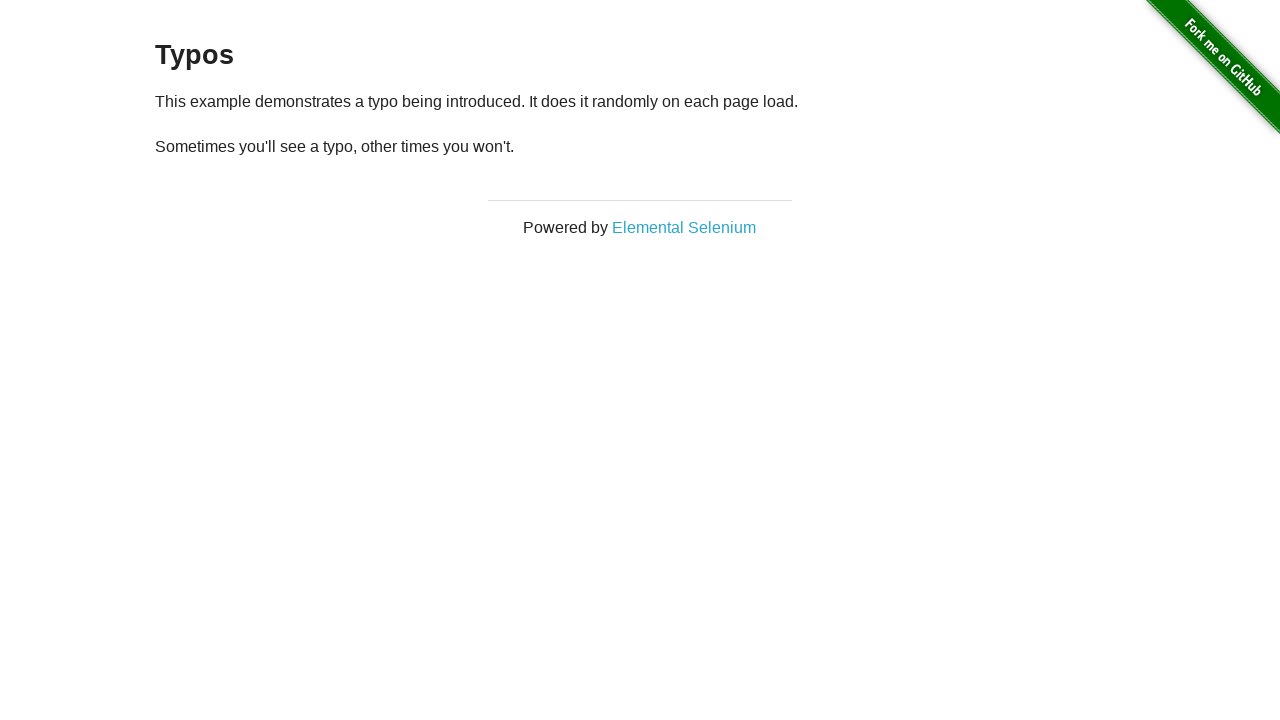

Verified that 2 browser windows are open
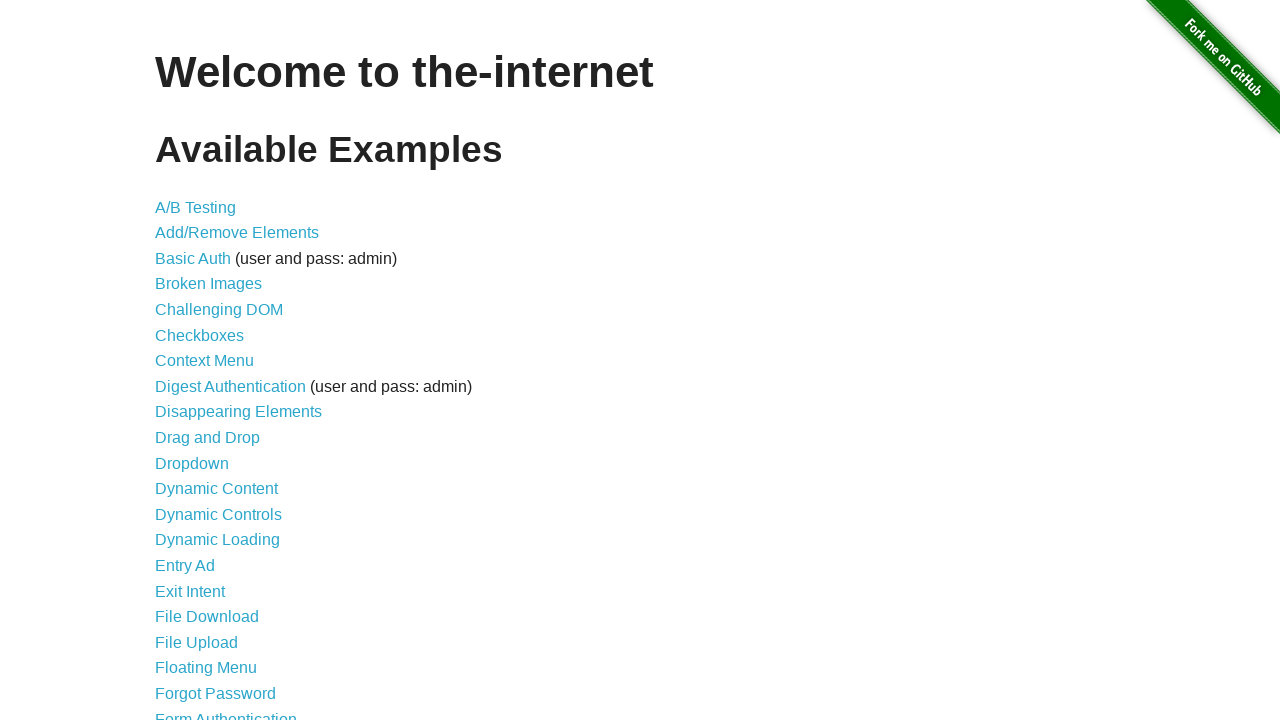

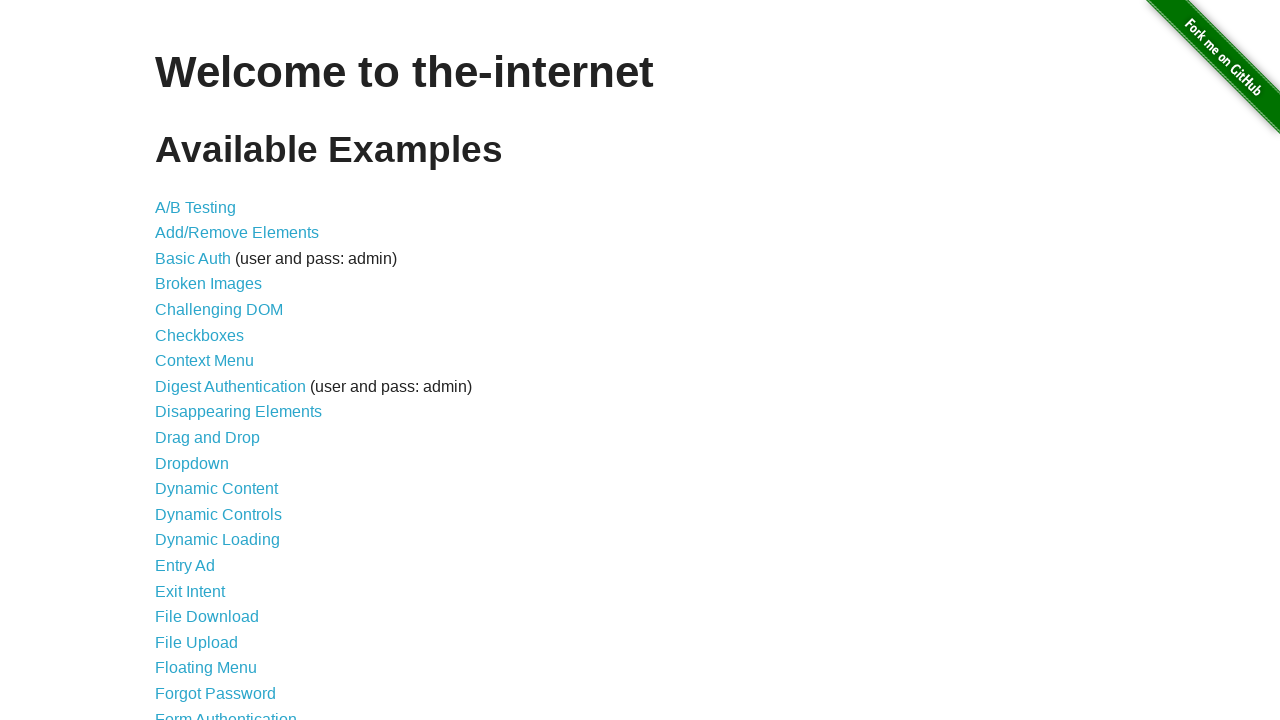